Tests tooltip functionality by hovering over a button element and verifying the tooltip text appears correctly.

Starting URL: https://demoqa.com/tool-tips/

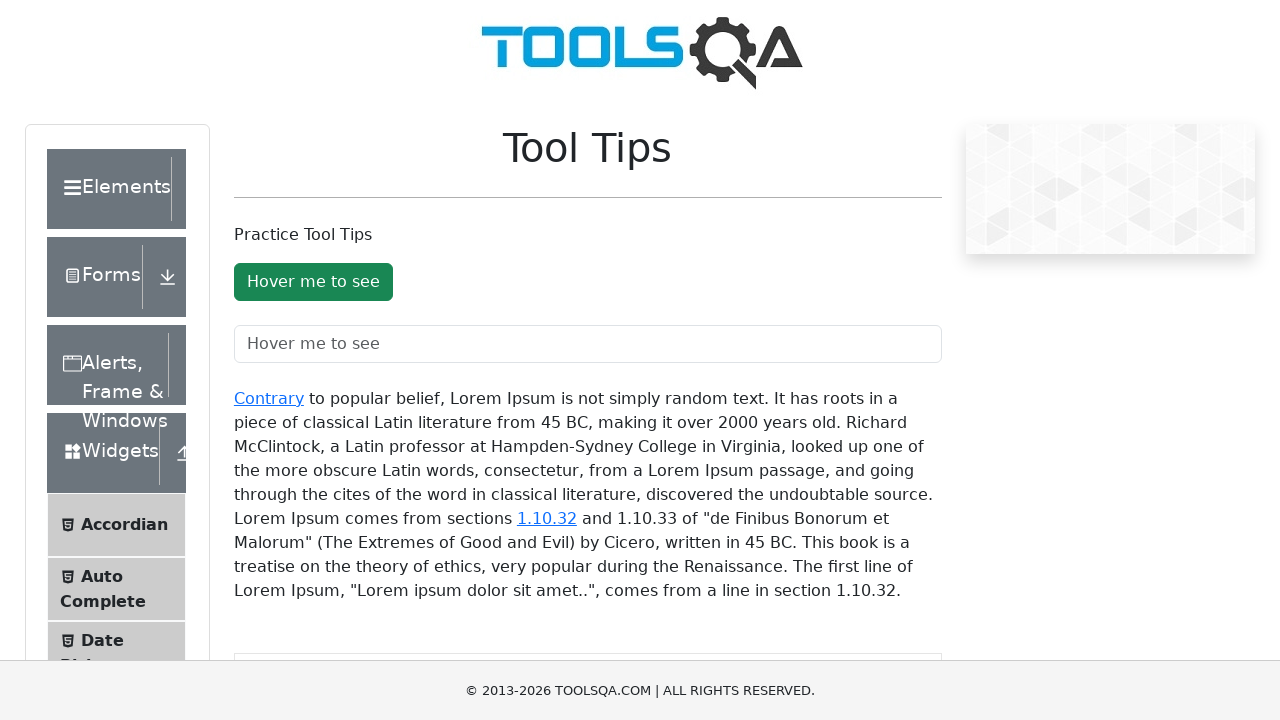

Located the tooltip button element (#toolTipButton)
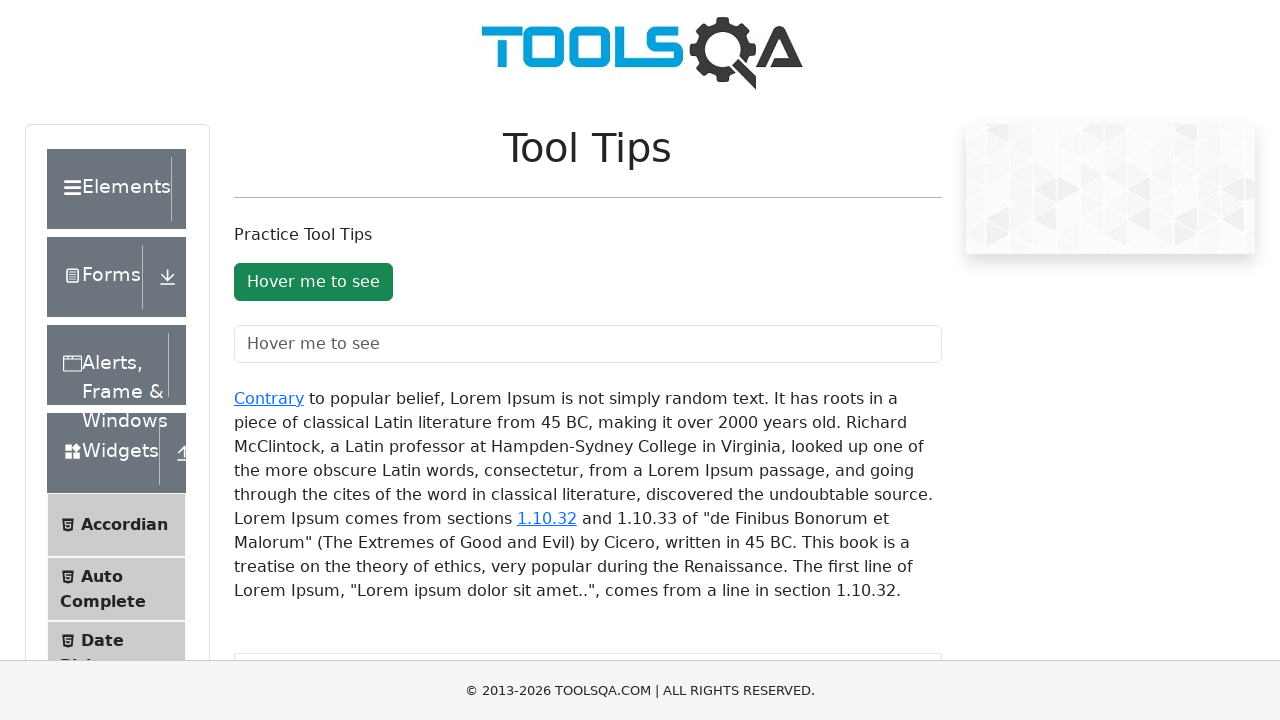

Hovered over the button to trigger tooltip at (313, 282) on #toolTipButton
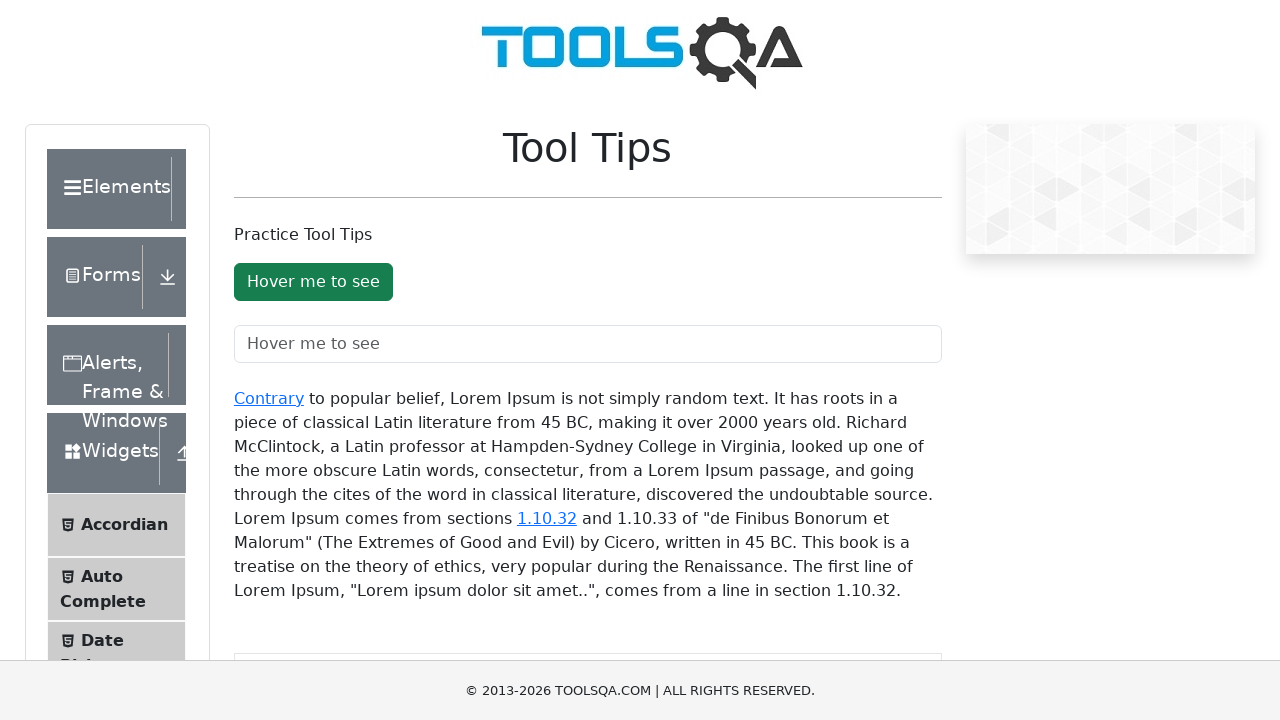

Located the tooltip text element
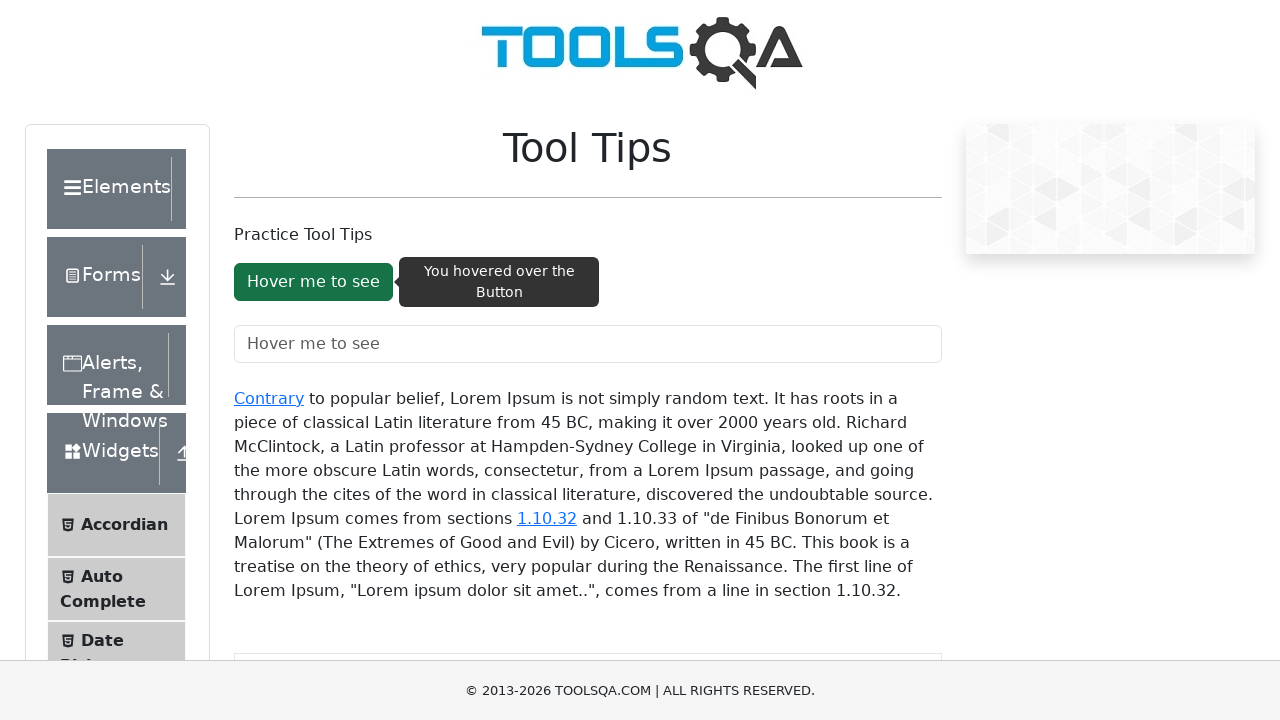

Tooltip element became visible
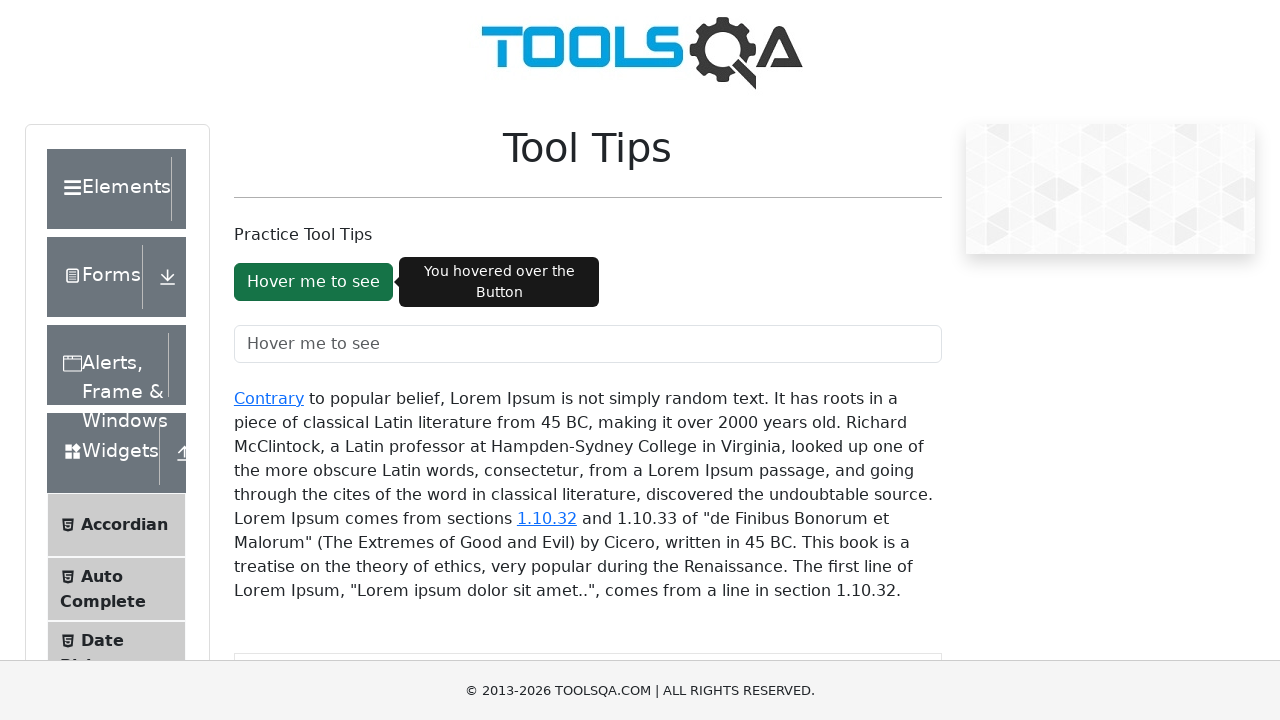

Retrieved tooltip text content
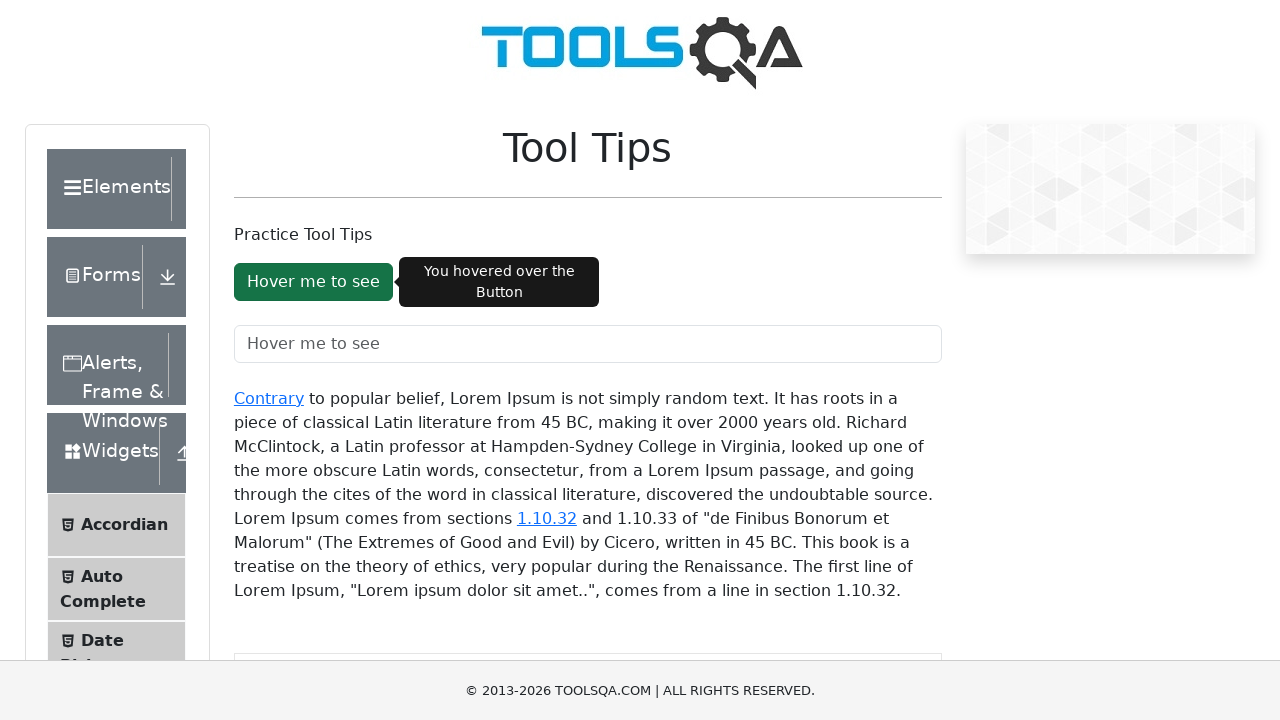

Verified tooltip text matches expected value: 'You hovered over the Button'
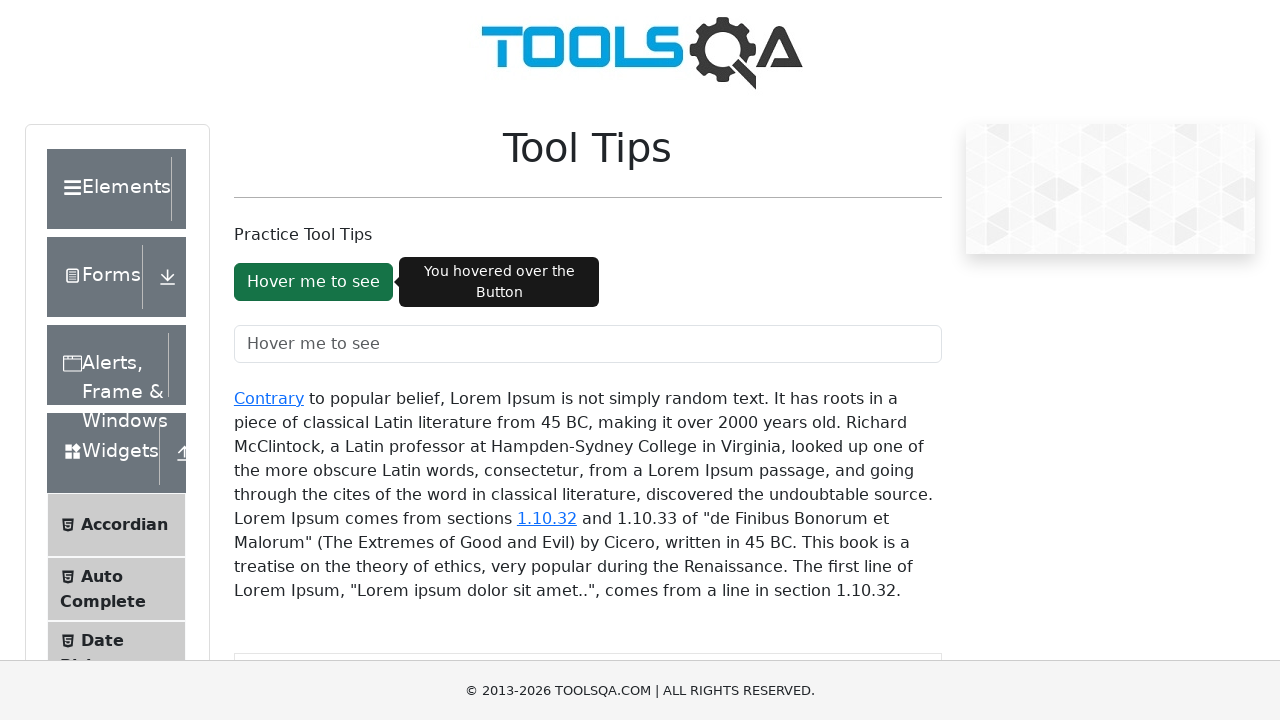

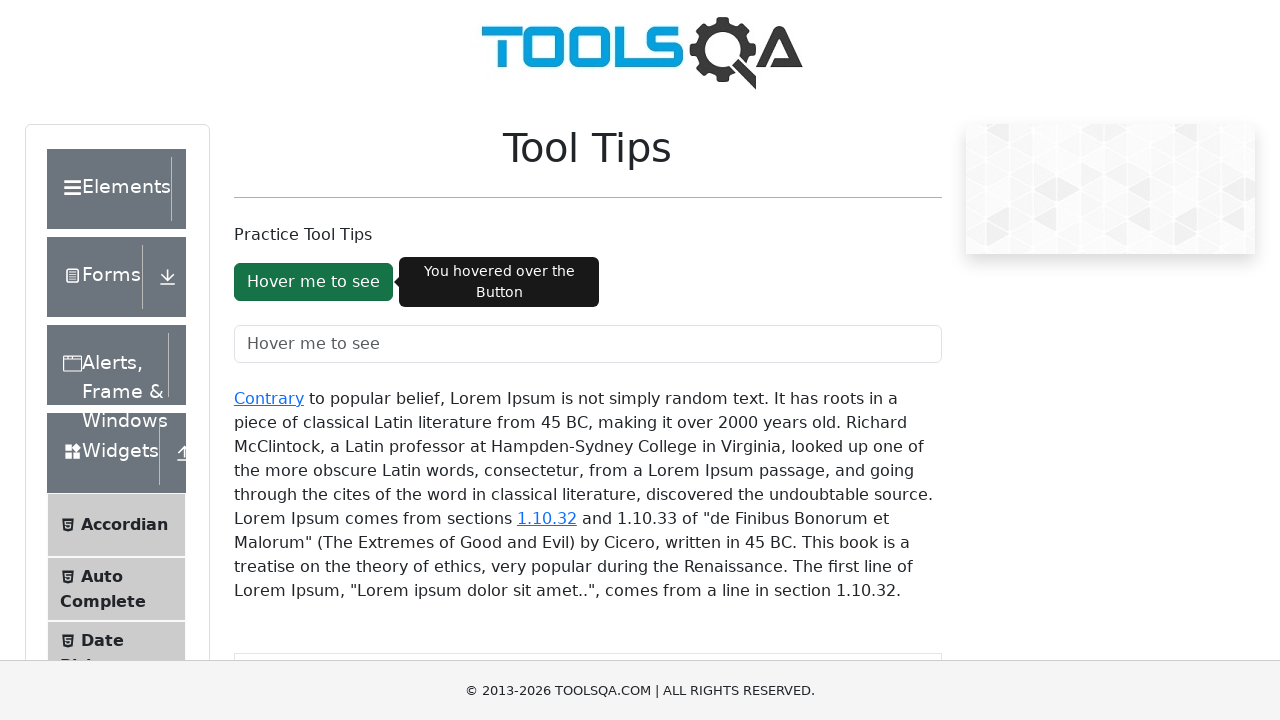